Opens the Flipkart homepage and verifies the page loads successfully

Starting URL: https://www.flipkart.com/

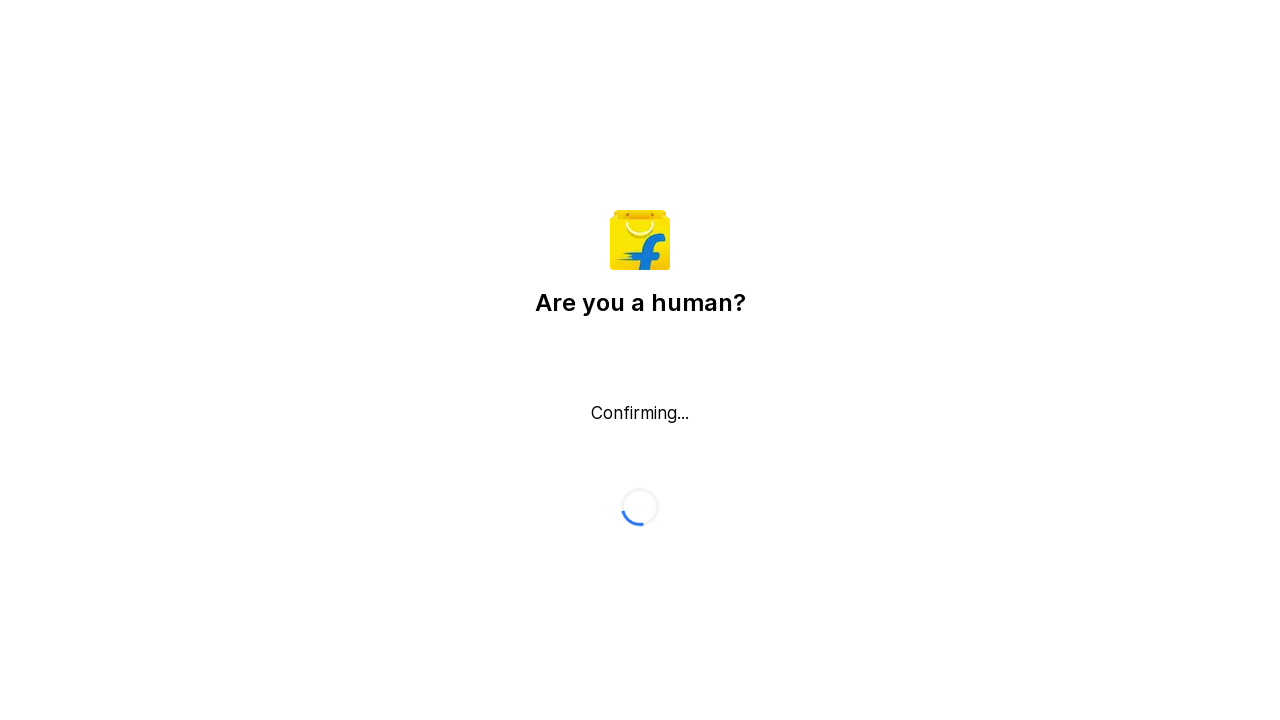

Waited for page DOM content to load on Flipkart homepage
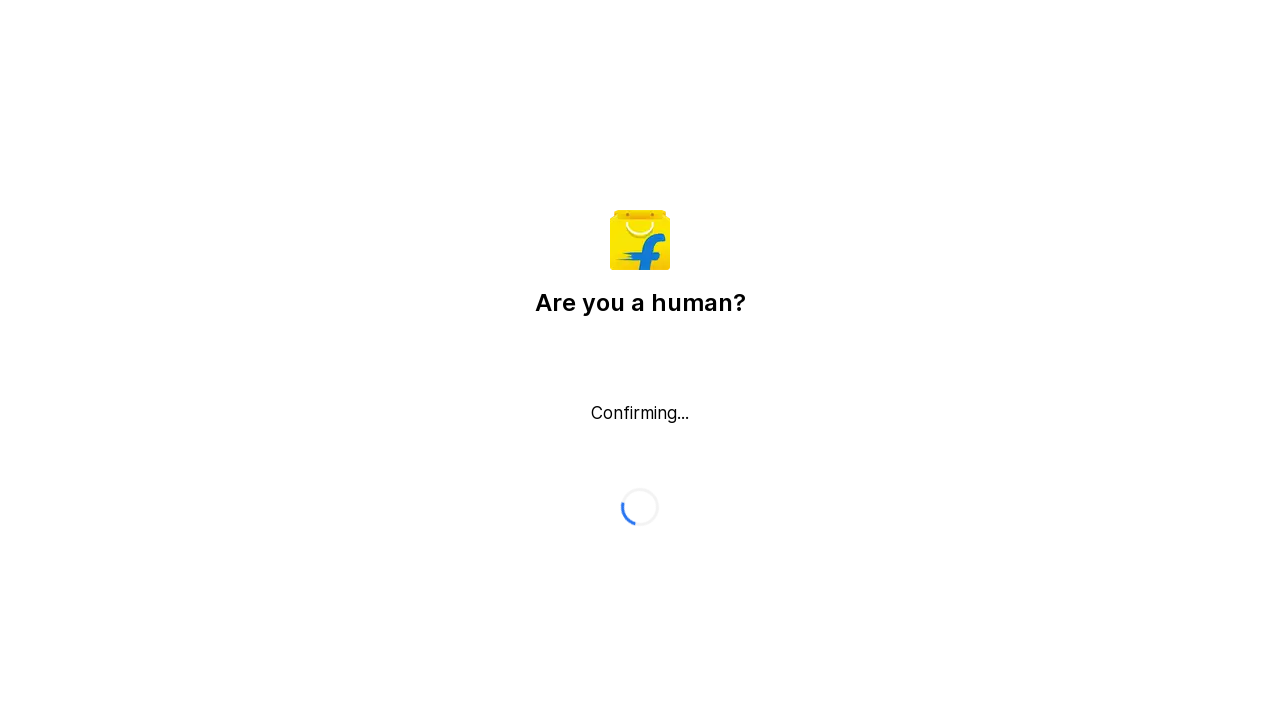

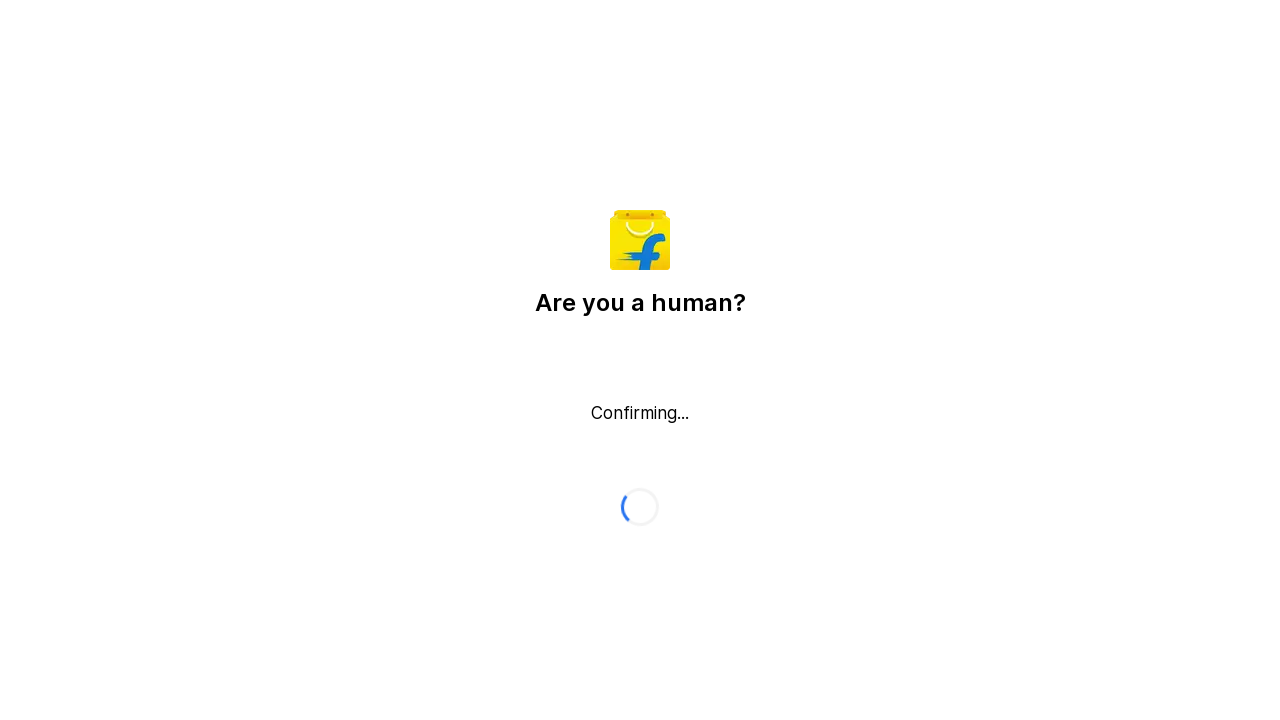